Navigates to OrangeHRM demo site and verifies that the company logo is displayed on the page

Starting URL: https://opensource-demo.orangehrmlive.com/

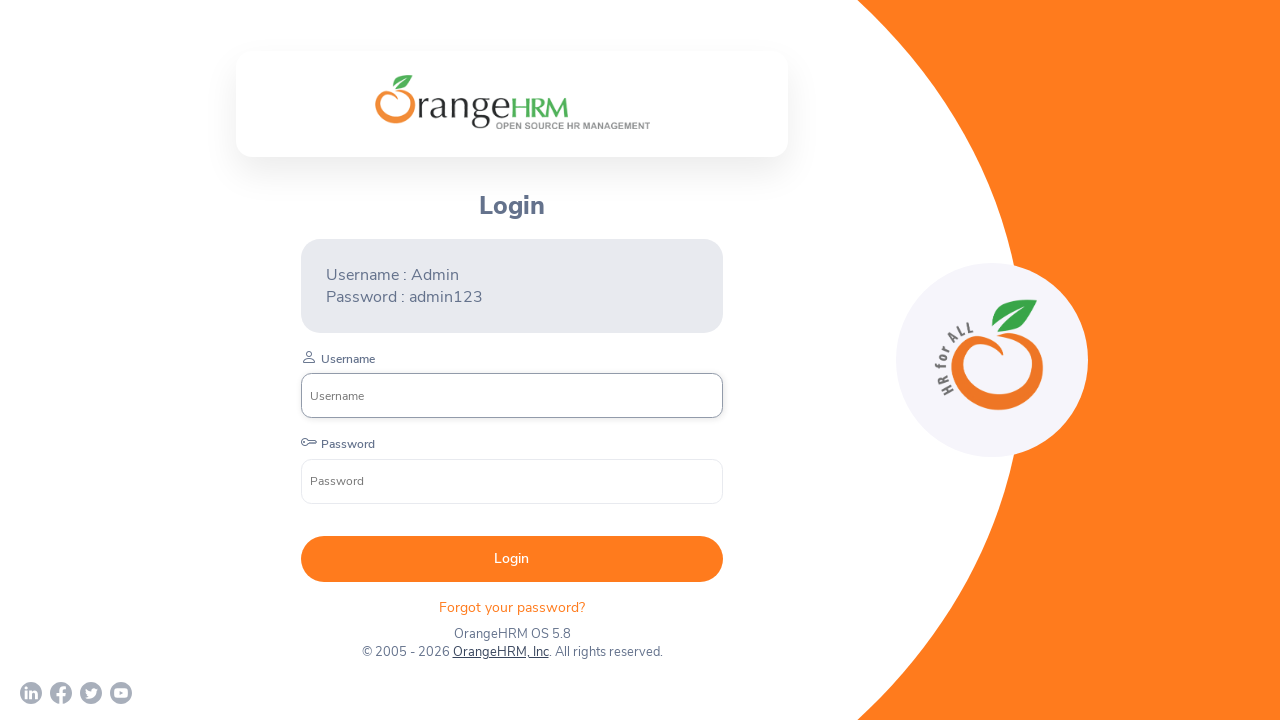

Waited for company logo element to load
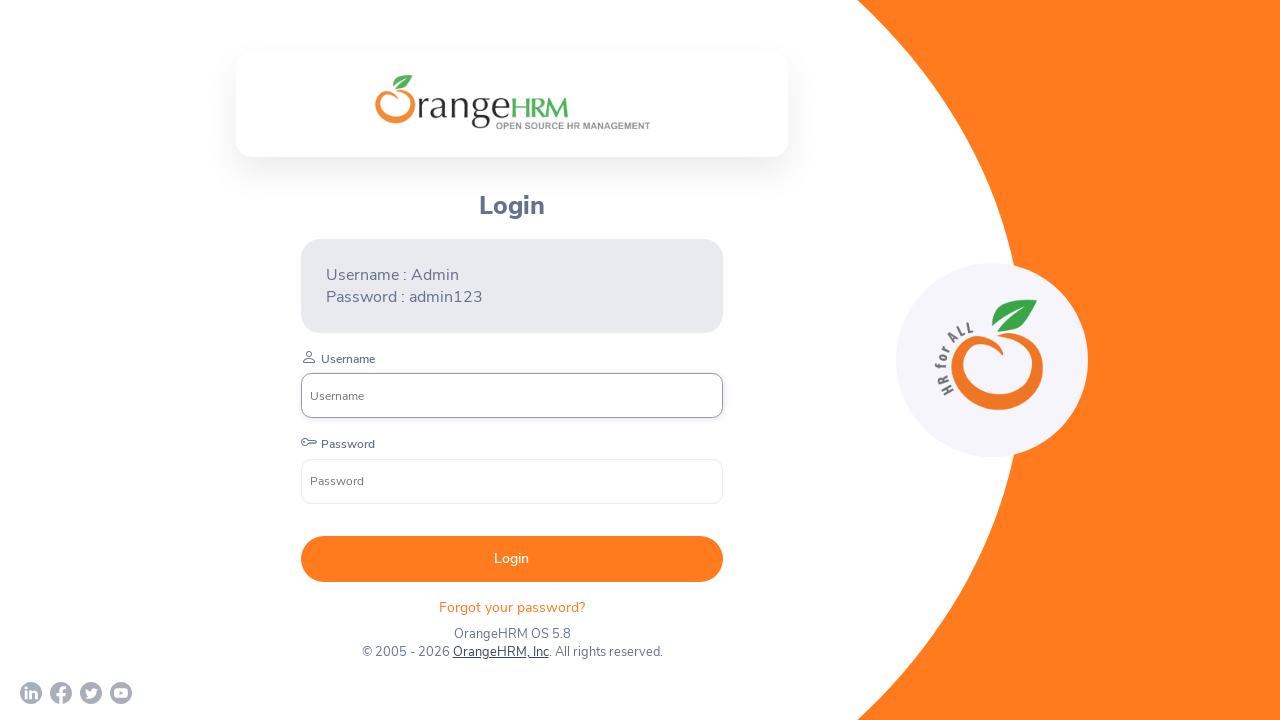

Verified company logo is visible on the page
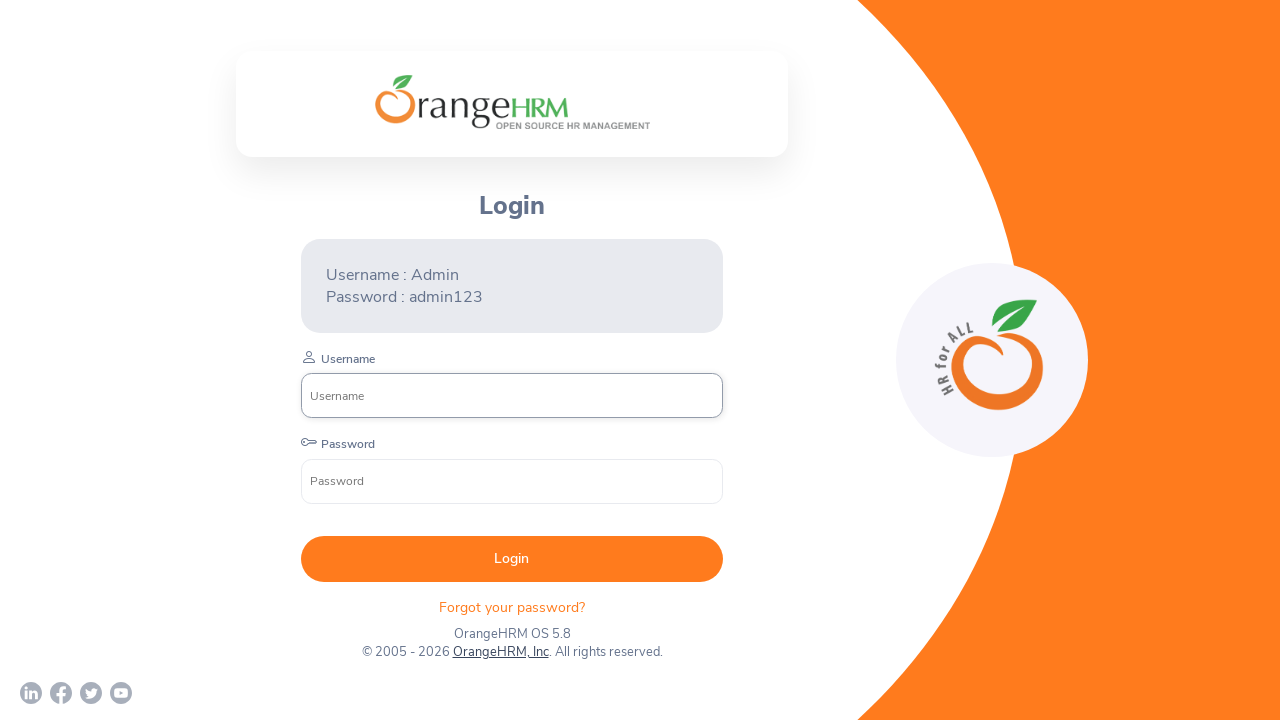

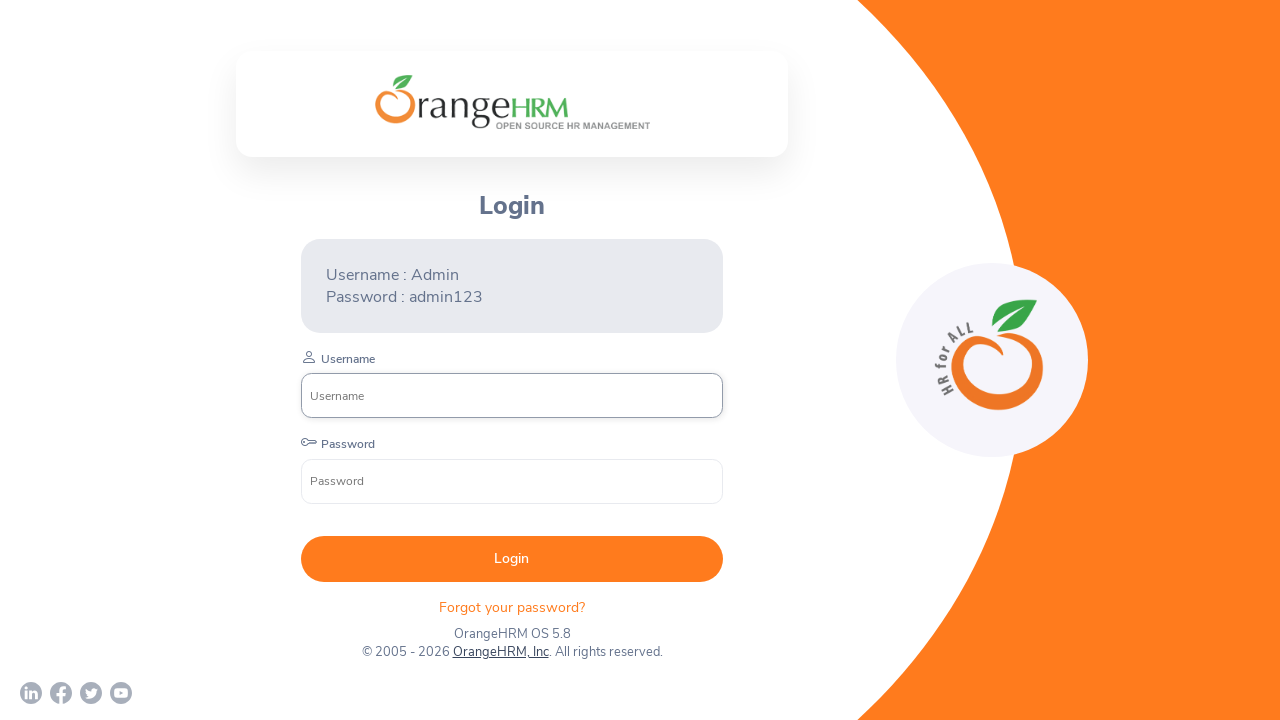